Tests JavaScript alert popup handling by clicking a button to trigger an alert, waiting for it to appear, and accepting it.

Starting URL: http://demo.automationtesting.in/Alerts.html

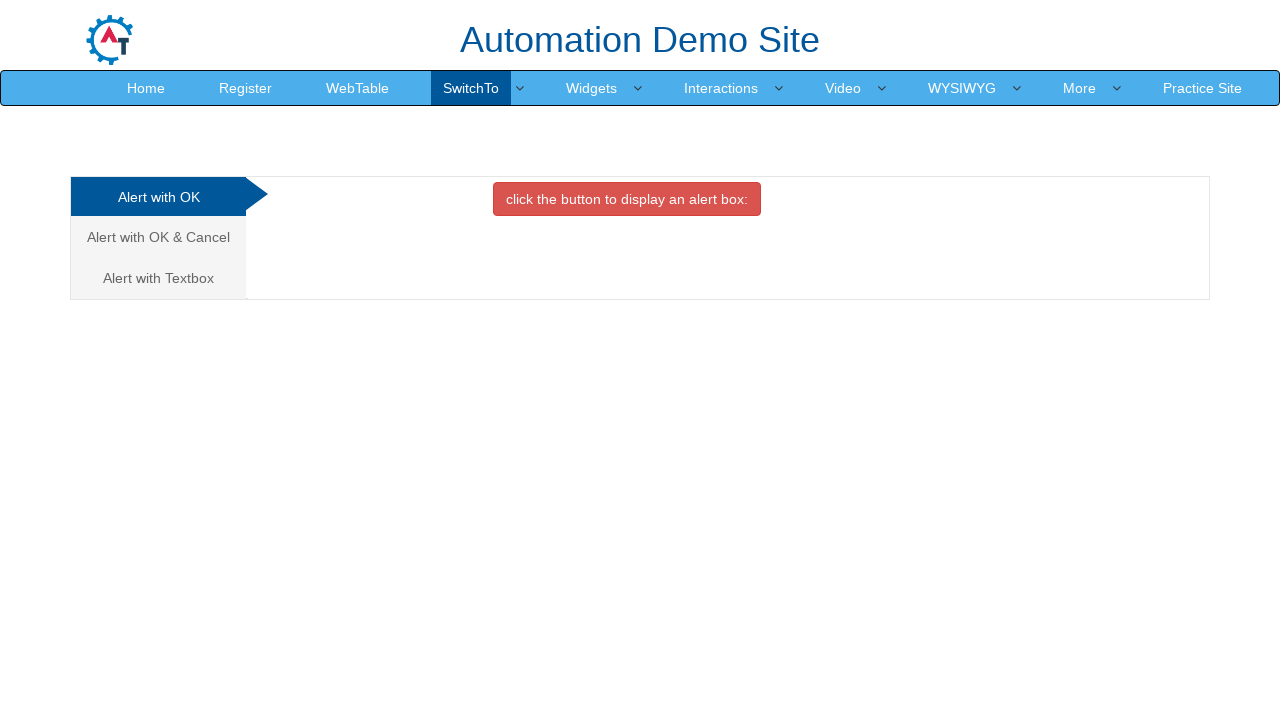

Set up dialog handler to accept alerts
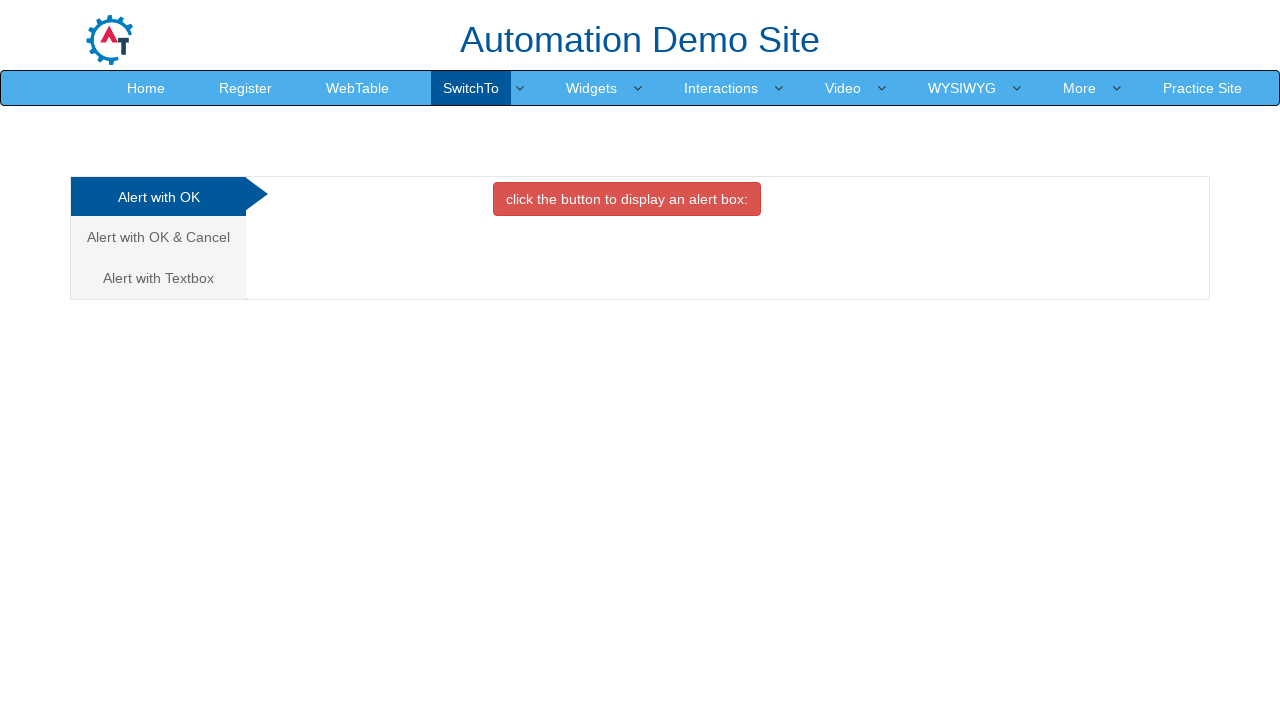

Clicked danger button to trigger JavaScript alert at (627, 199) on button.btn.btn-danger
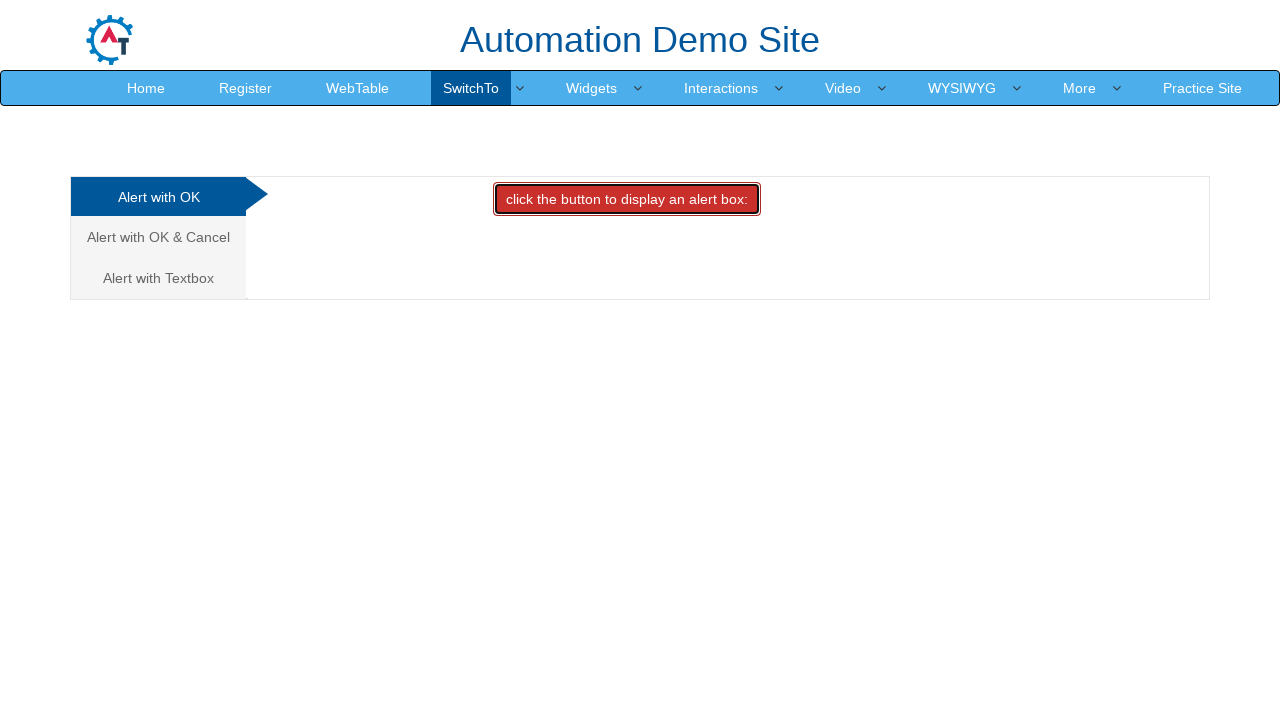

Waited for alert dialog to be processed
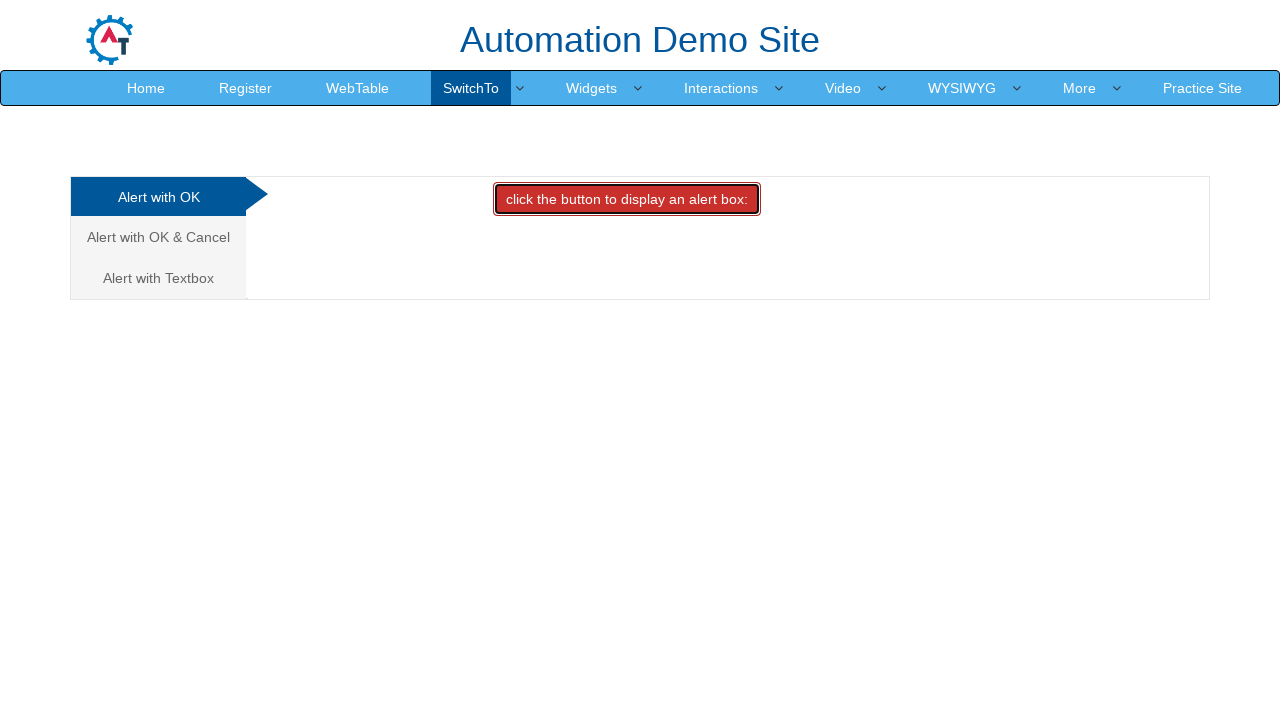

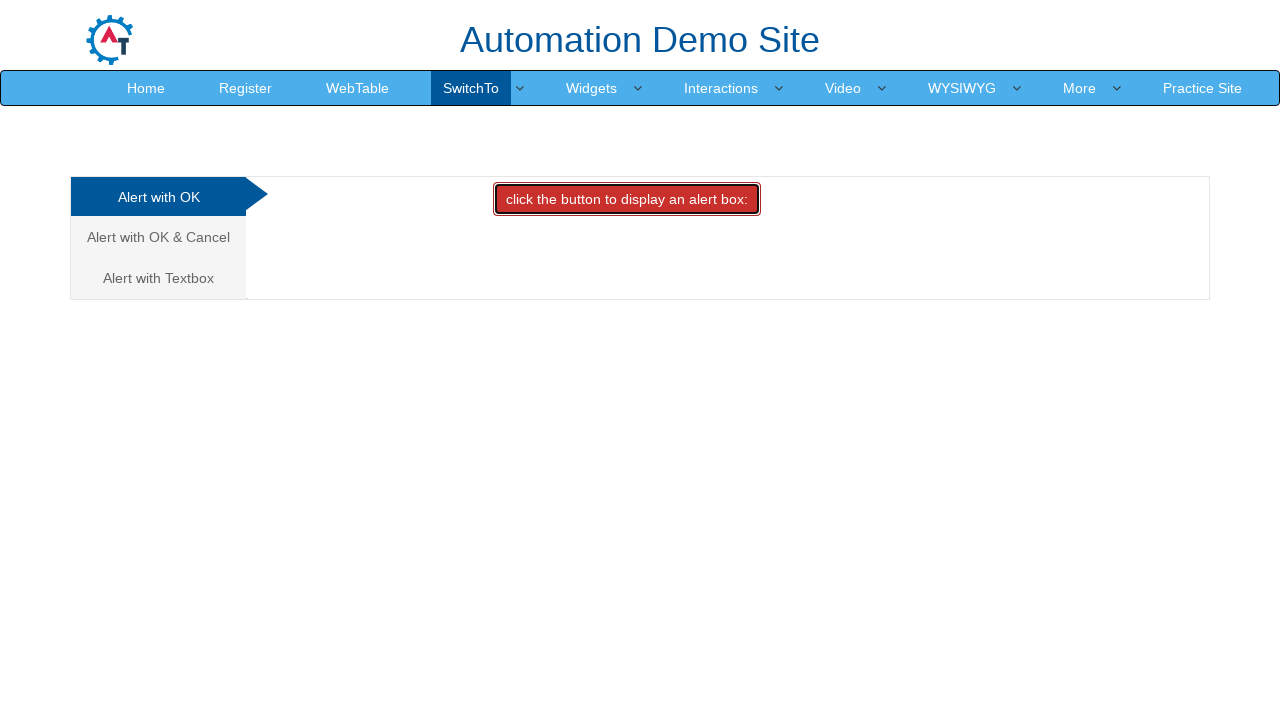